Navigates to OrangeHRM demo login page and verifies that the company logo element is displayed using class name locator

Starting URL: https://opensource-demo.orangehrmlive.com/web/index.php/auth/login

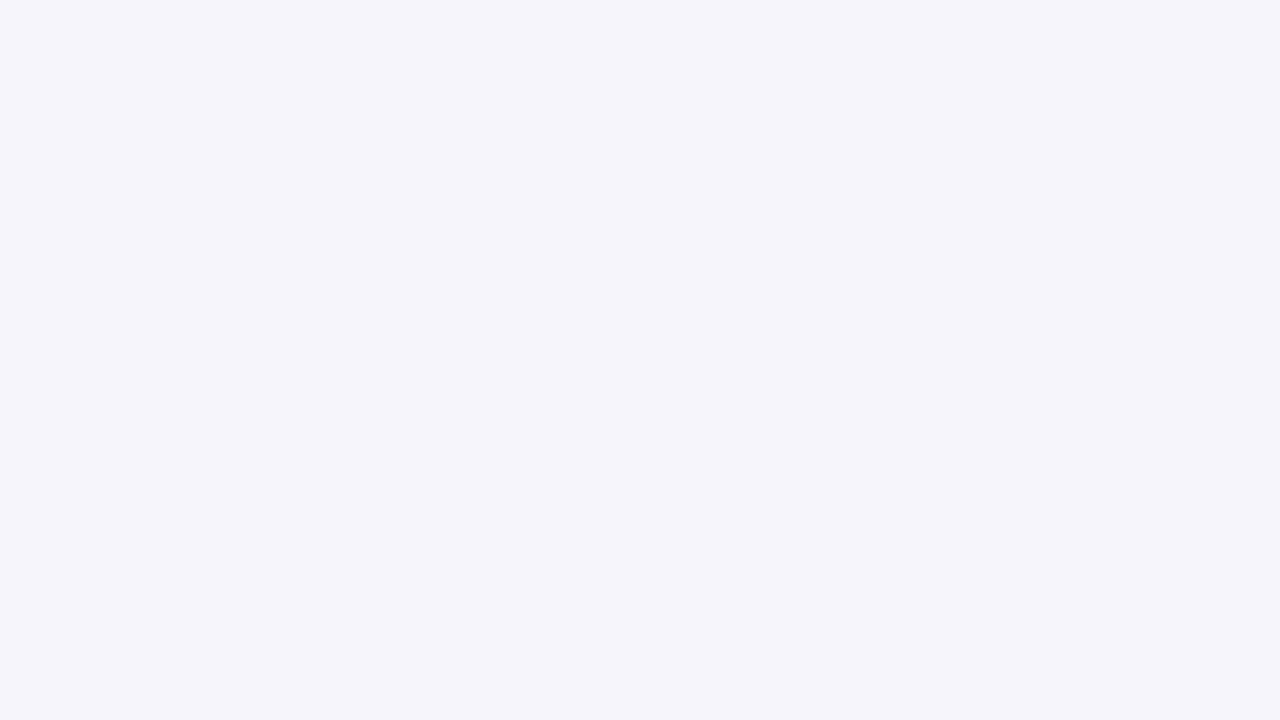

Located company logo element using class name locator '.orangehrm-login-logo'
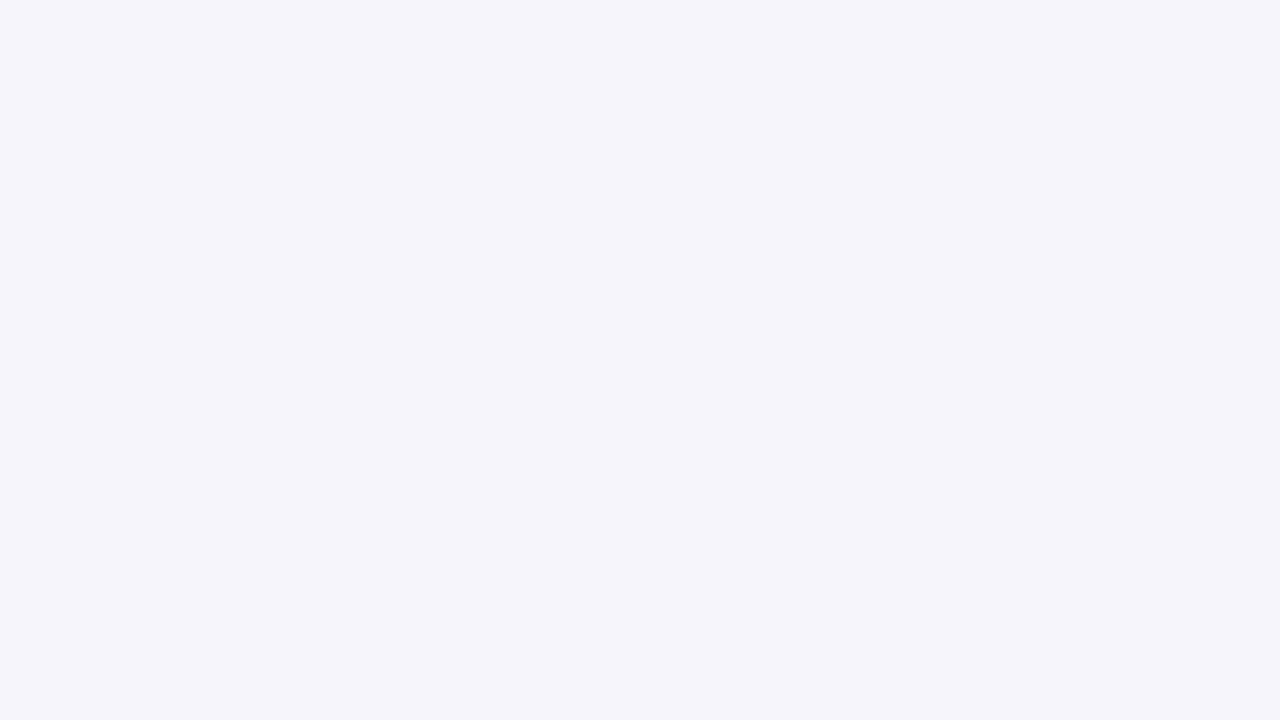

Waited for company logo element to become visible
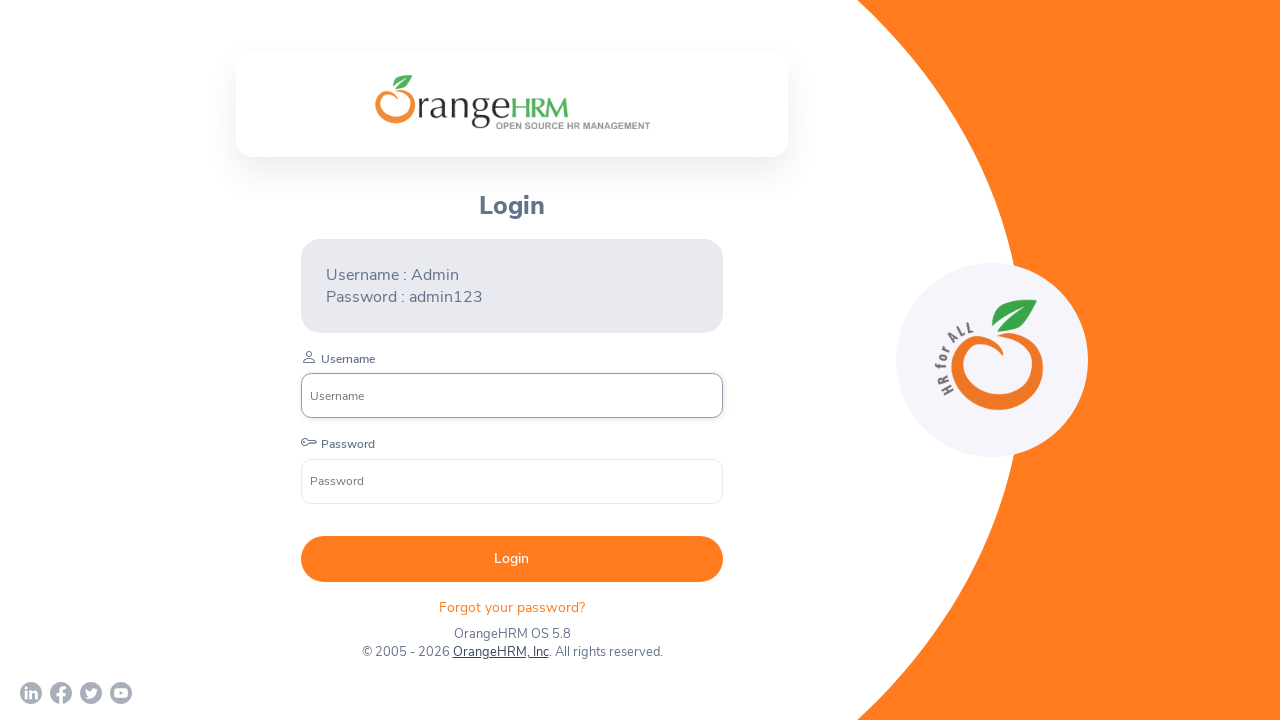

Verified that company logo element is displayed
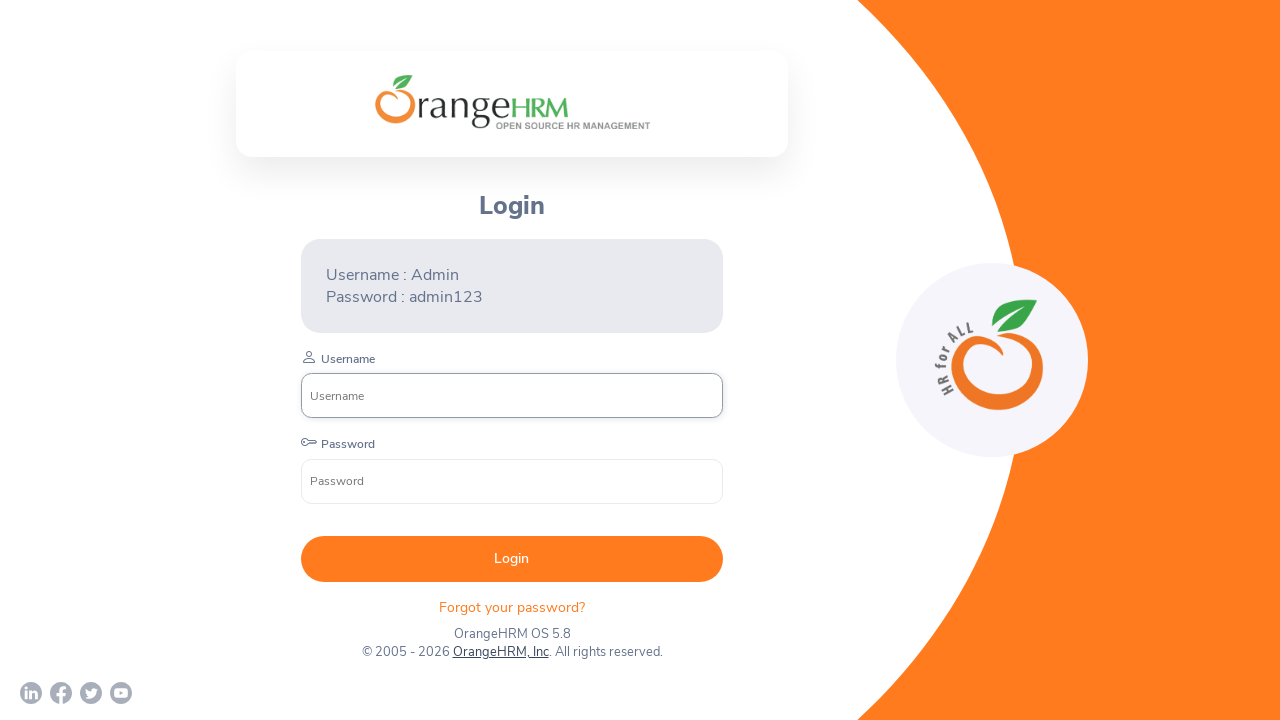

Printed visibility status of company logo
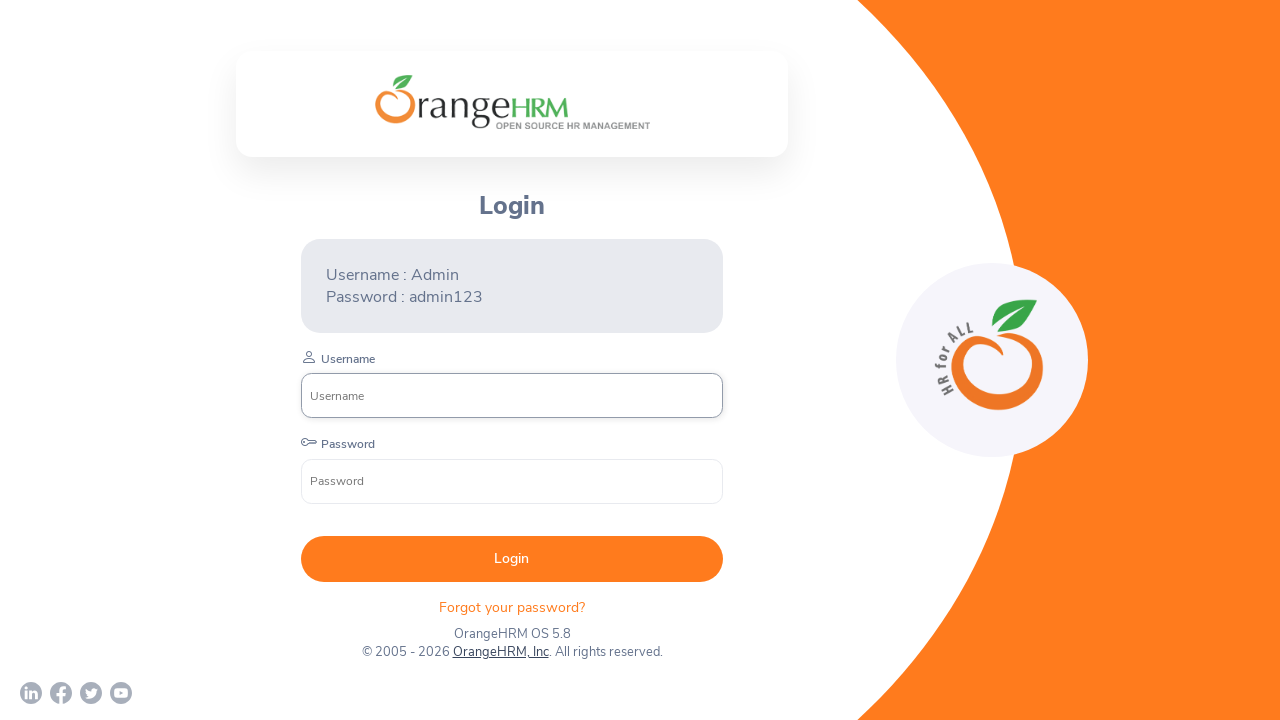

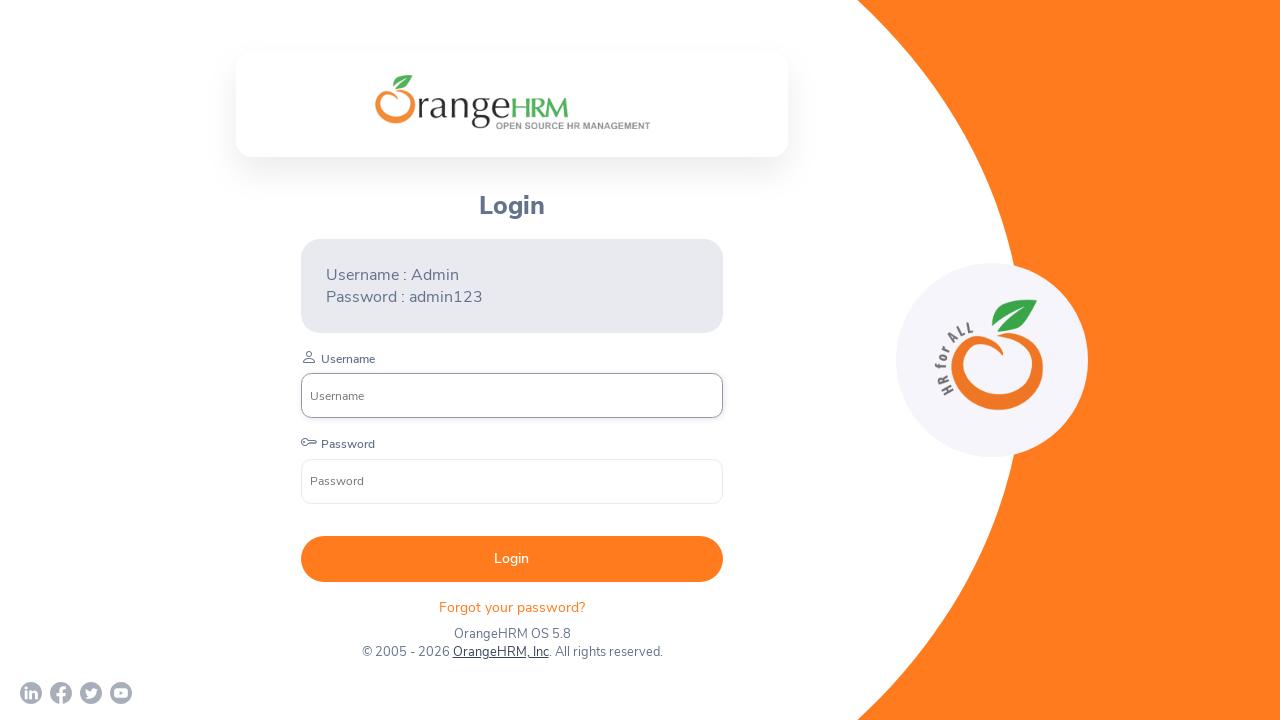